Demonstrates JavaScript execution by scrolling down the ESPN Cricinfo page and then scrolling back up partially

Starting URL: http://www.espncricinfo.com

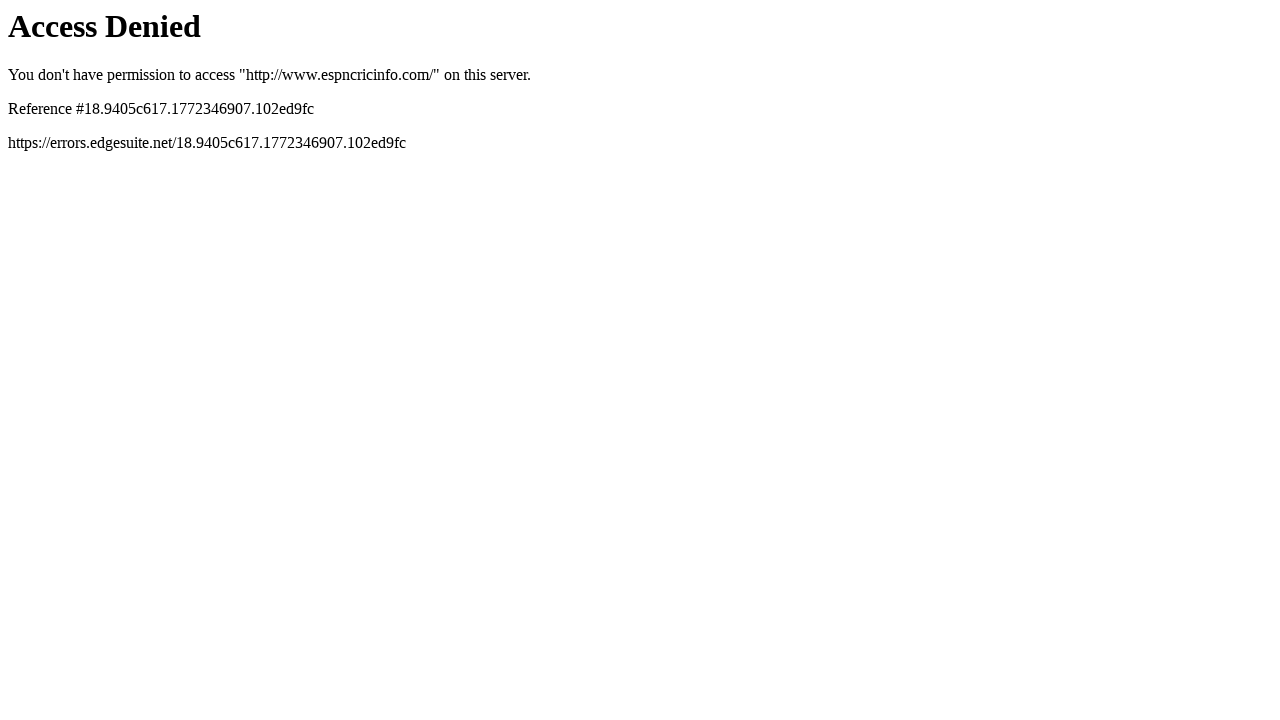

Navigated to ESPN Cricinfo homepage
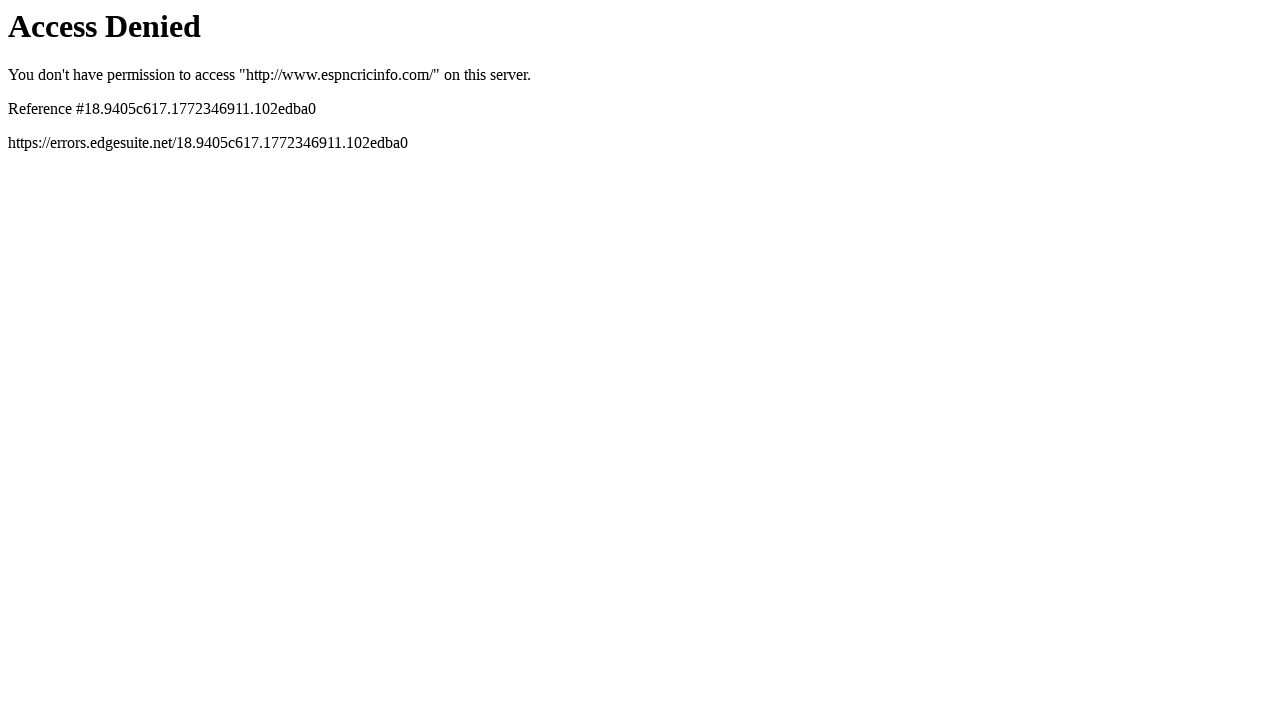

Scrolled down 5000 pixels on the page
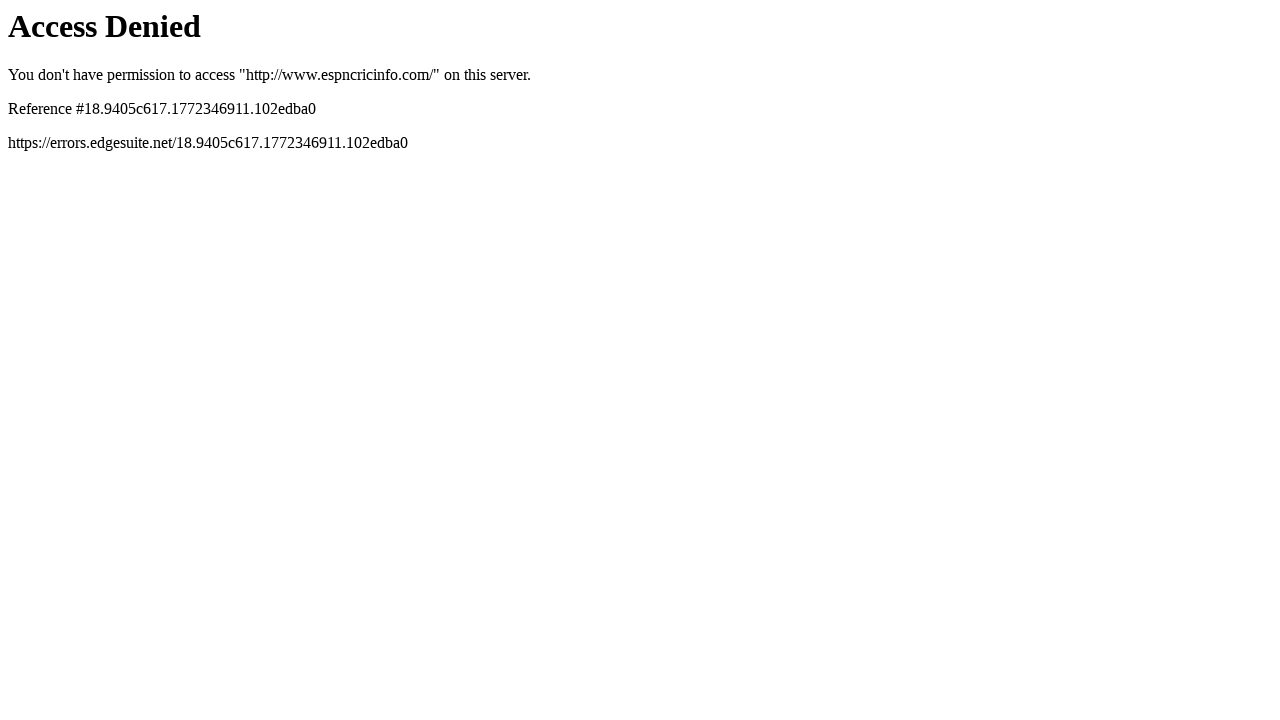

Scrolled up 2500 pixels on the page
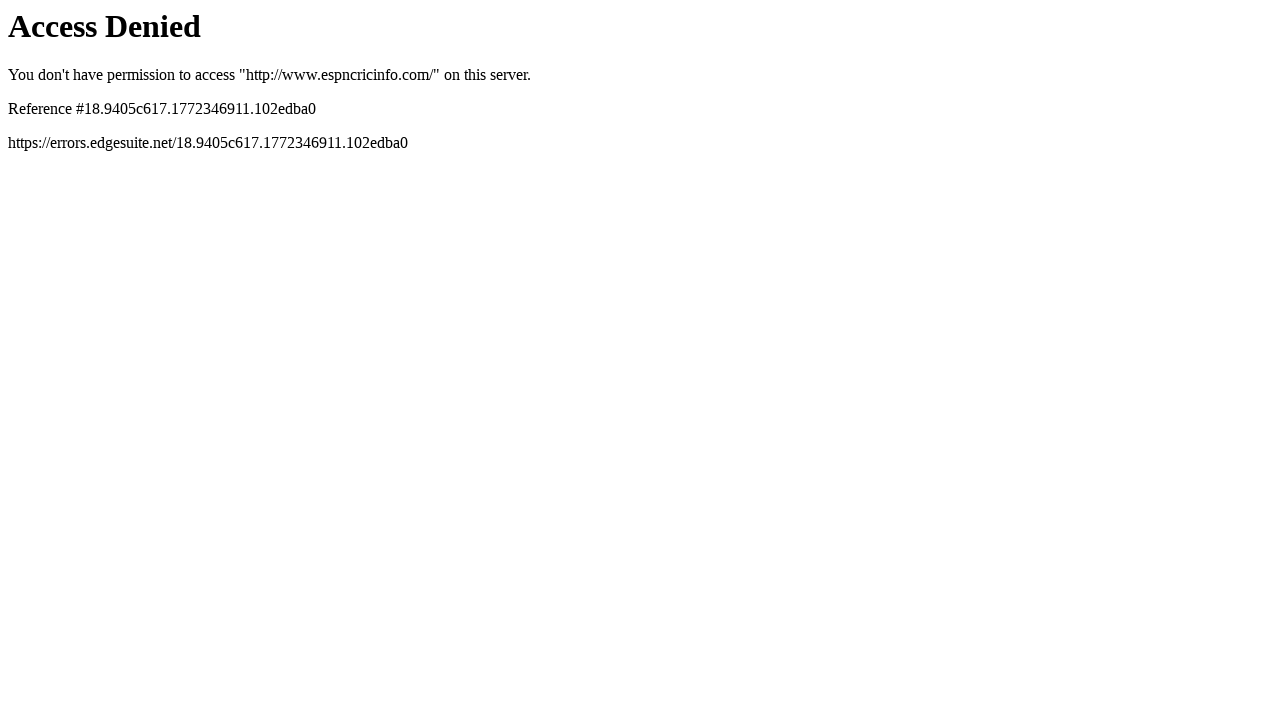

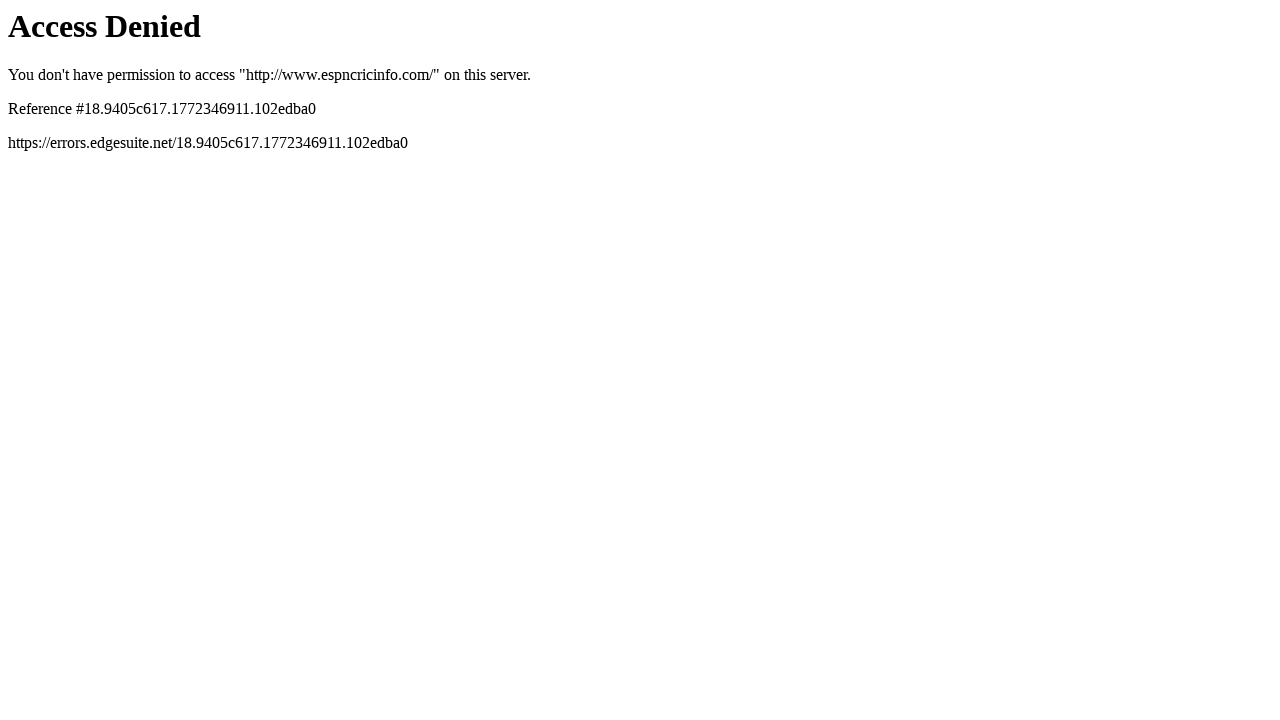